Navigates to DuckDuckGo homepage and verifies the page loads successfully

Starting URL: https://www.duckduckgo.com

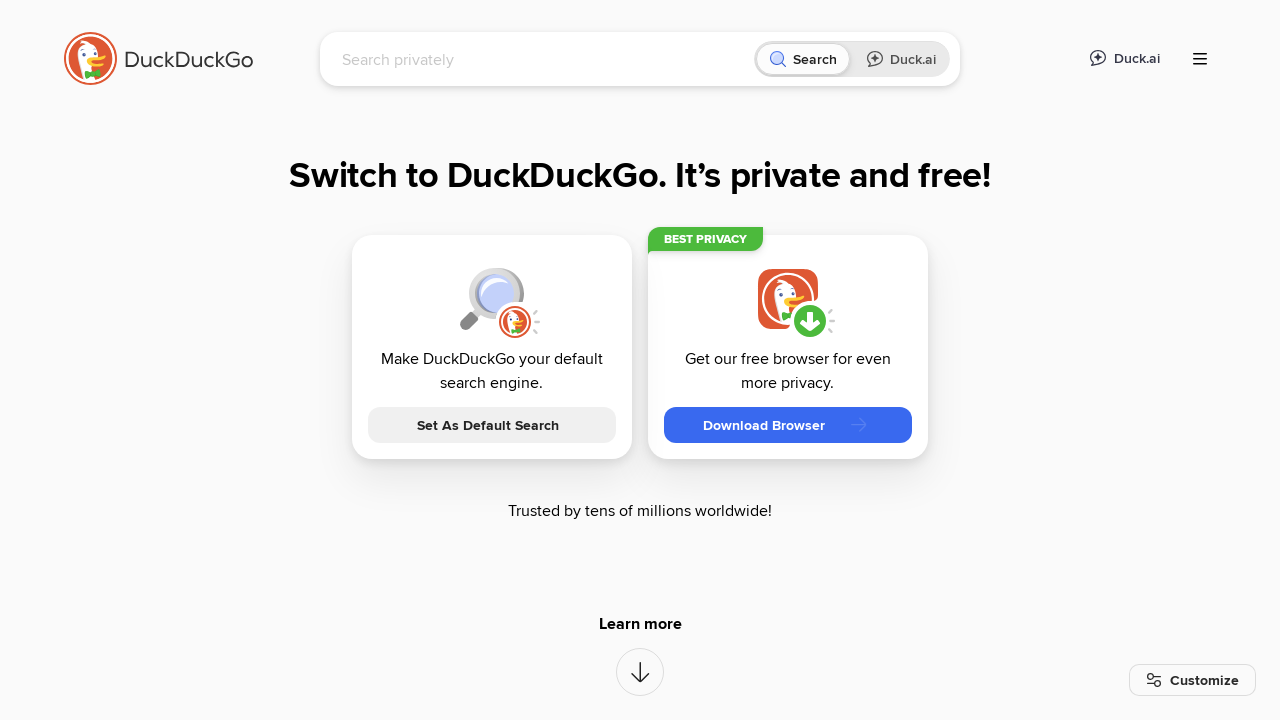

DuckDuckGo page DOM content loaded
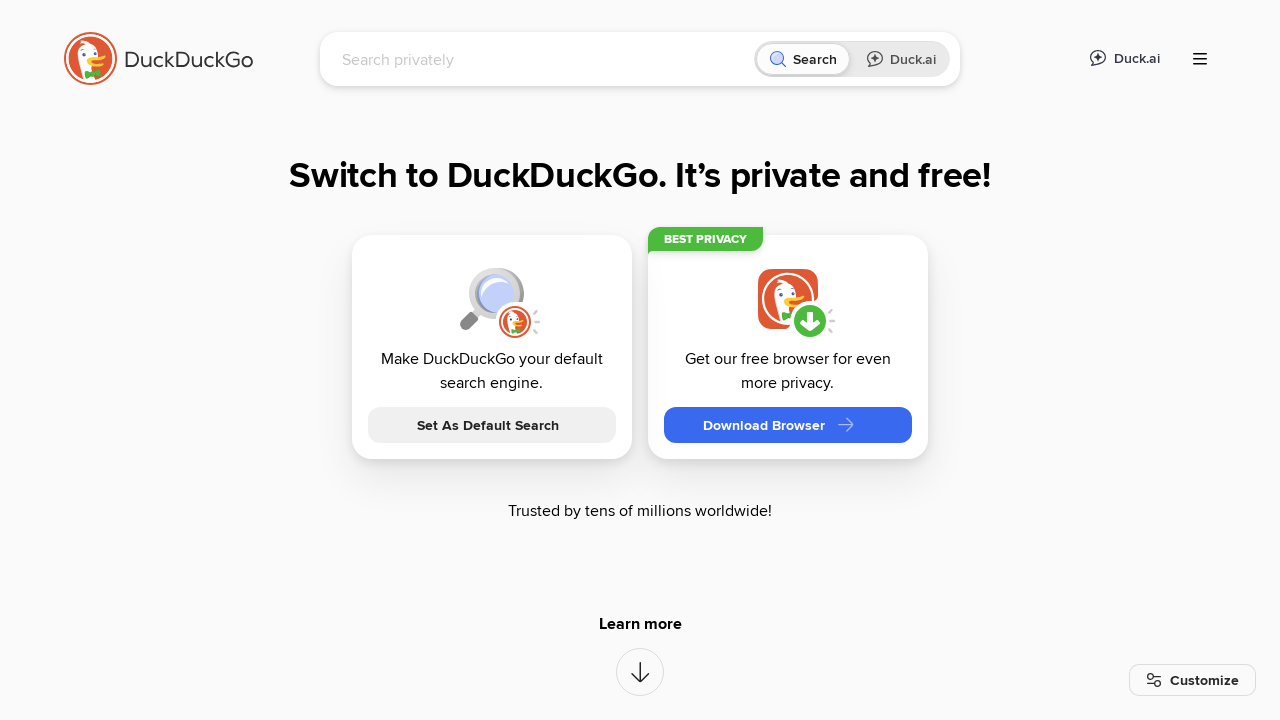

DuckDuckGo search input field is visible and ready
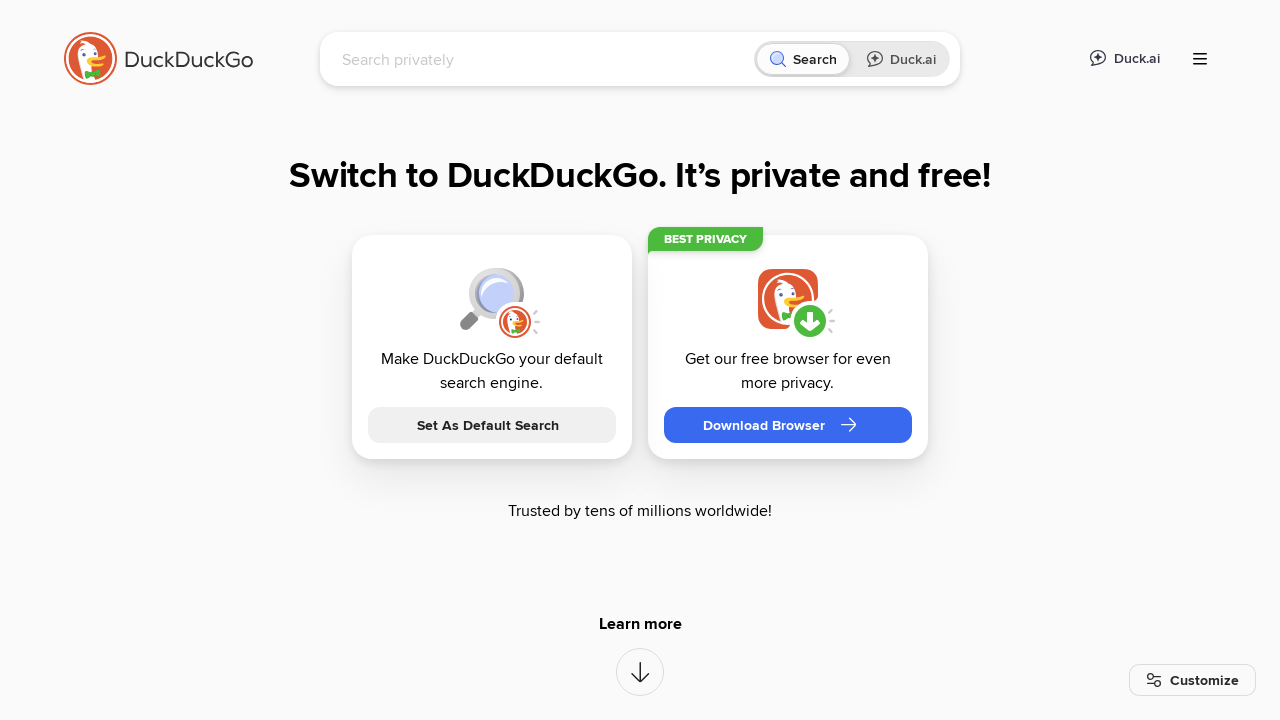

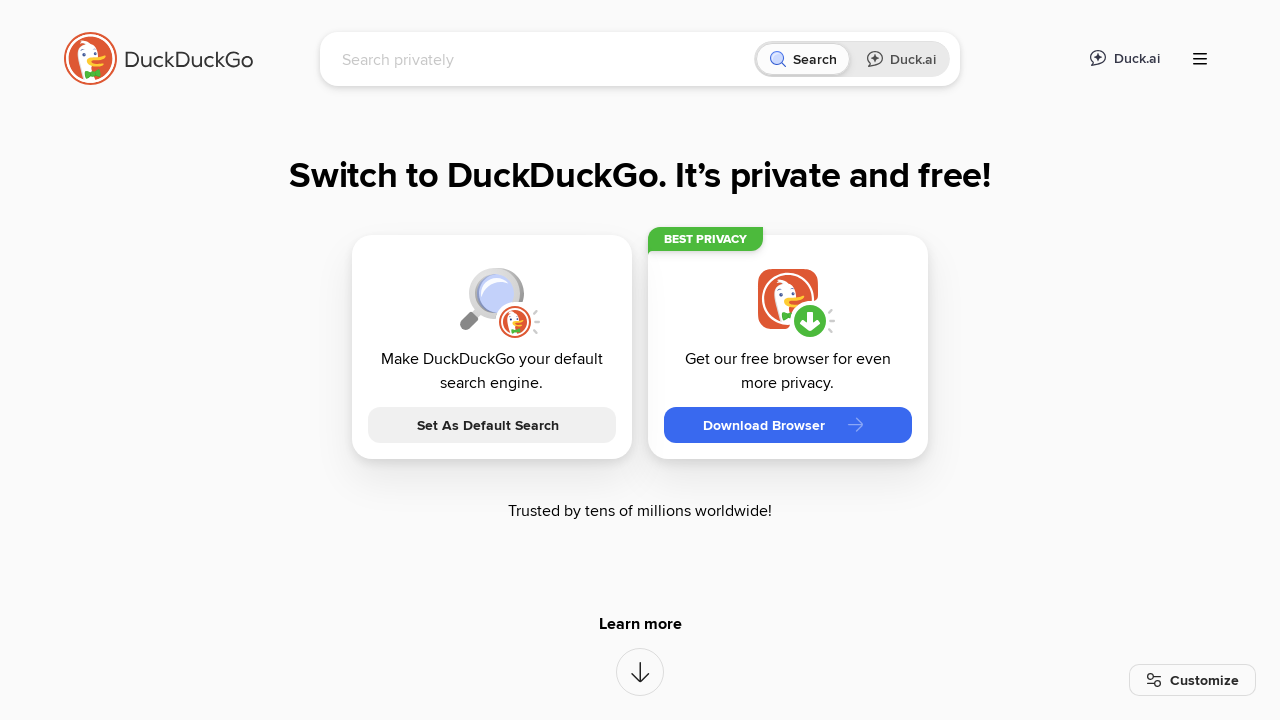